Tests login form validation by submitting invalid credentials and verifying the error message is displayed

Starting URL: https://www.saucedemo.com/

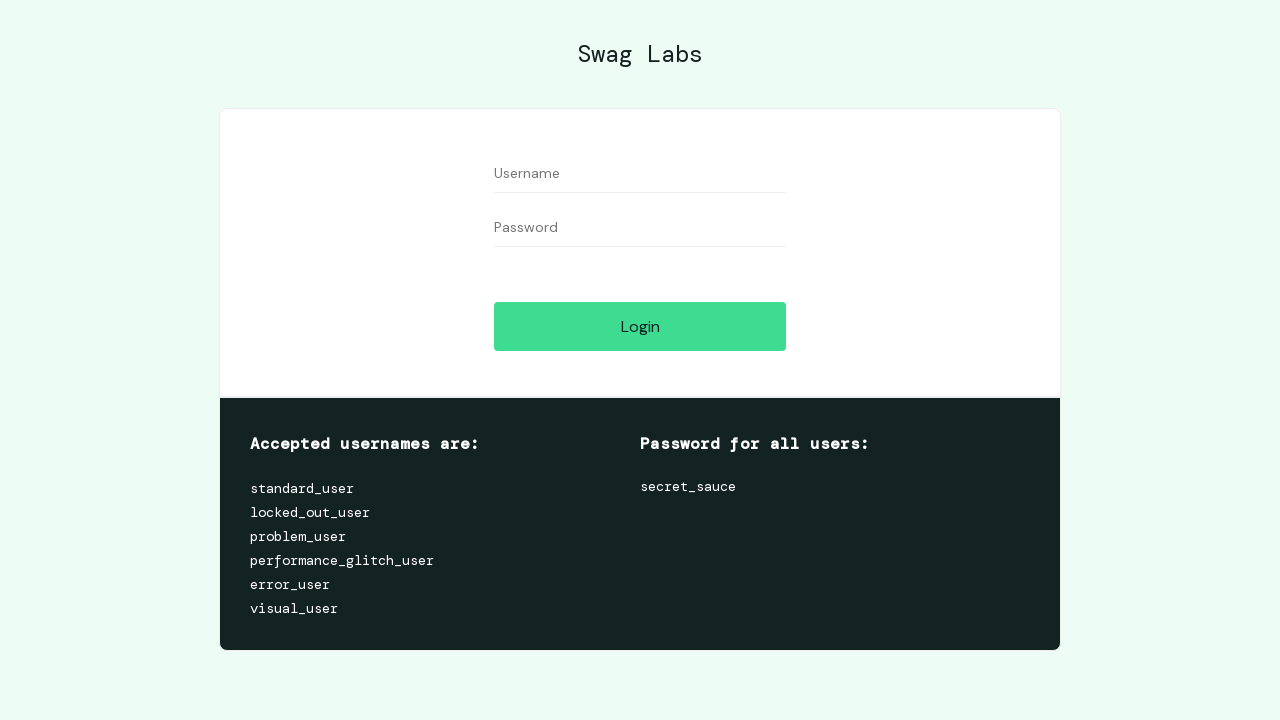

Entered invalid username 'standard_user12' into the username field on #user-name
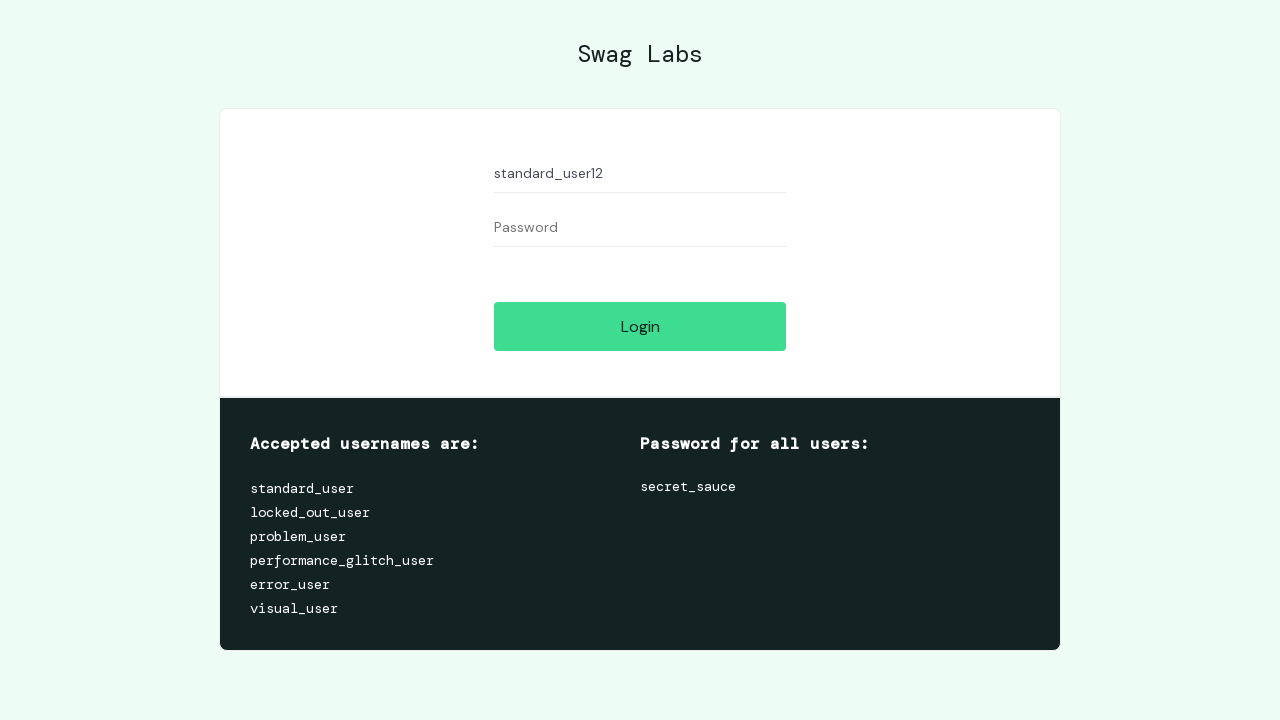

Entered invalid password 'secret_sauce12' into the password field on #password
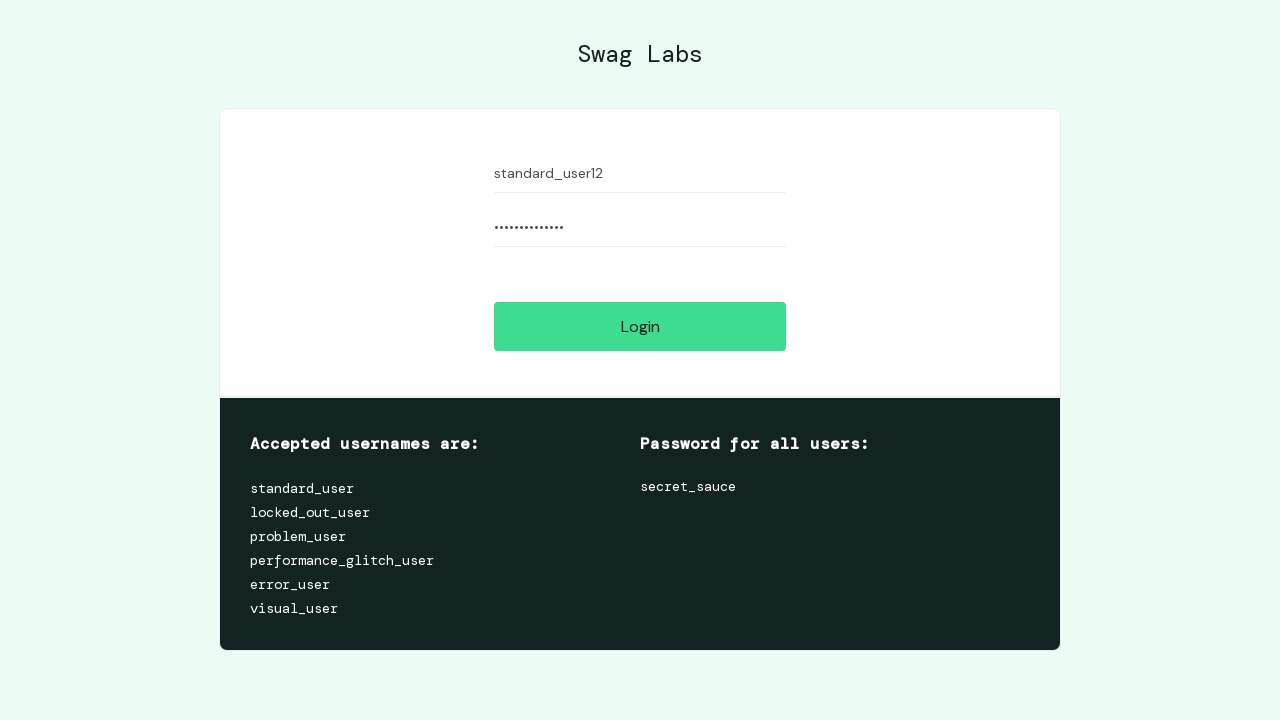

Clicked the login button to submit invalid credentials at (640, 326) on #login-button
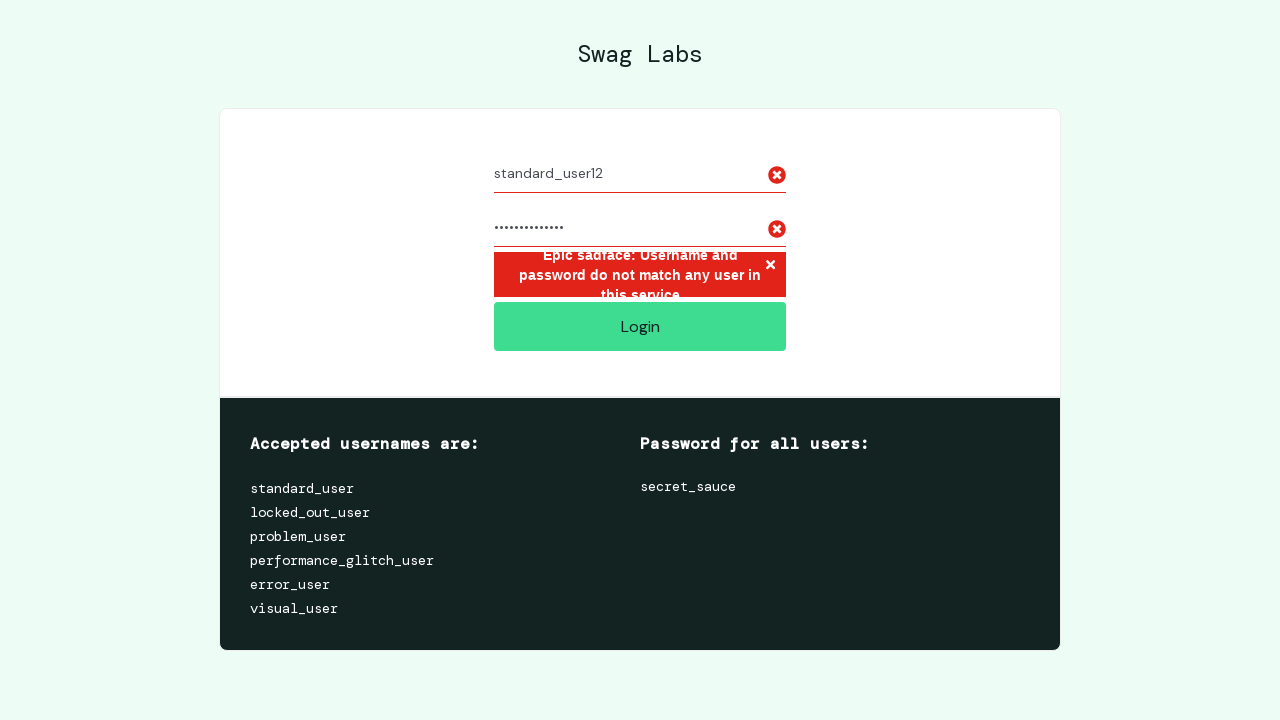

Error message displayed confirming login validation is working
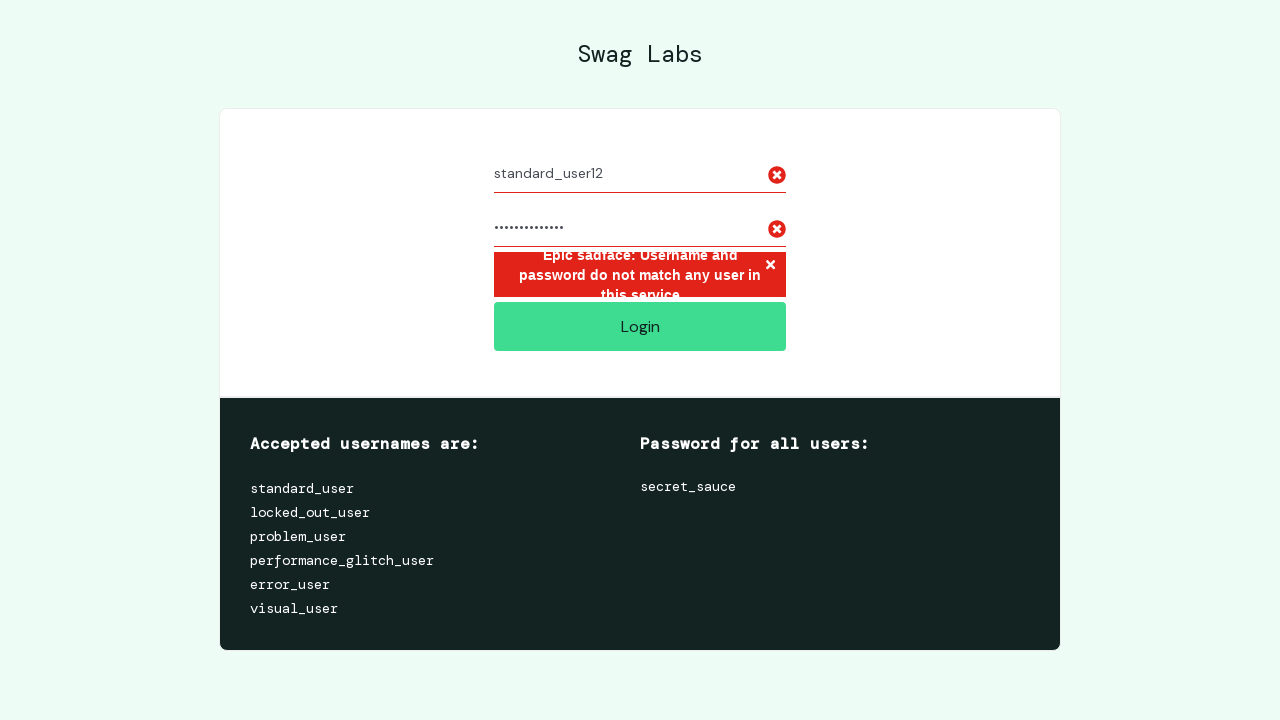

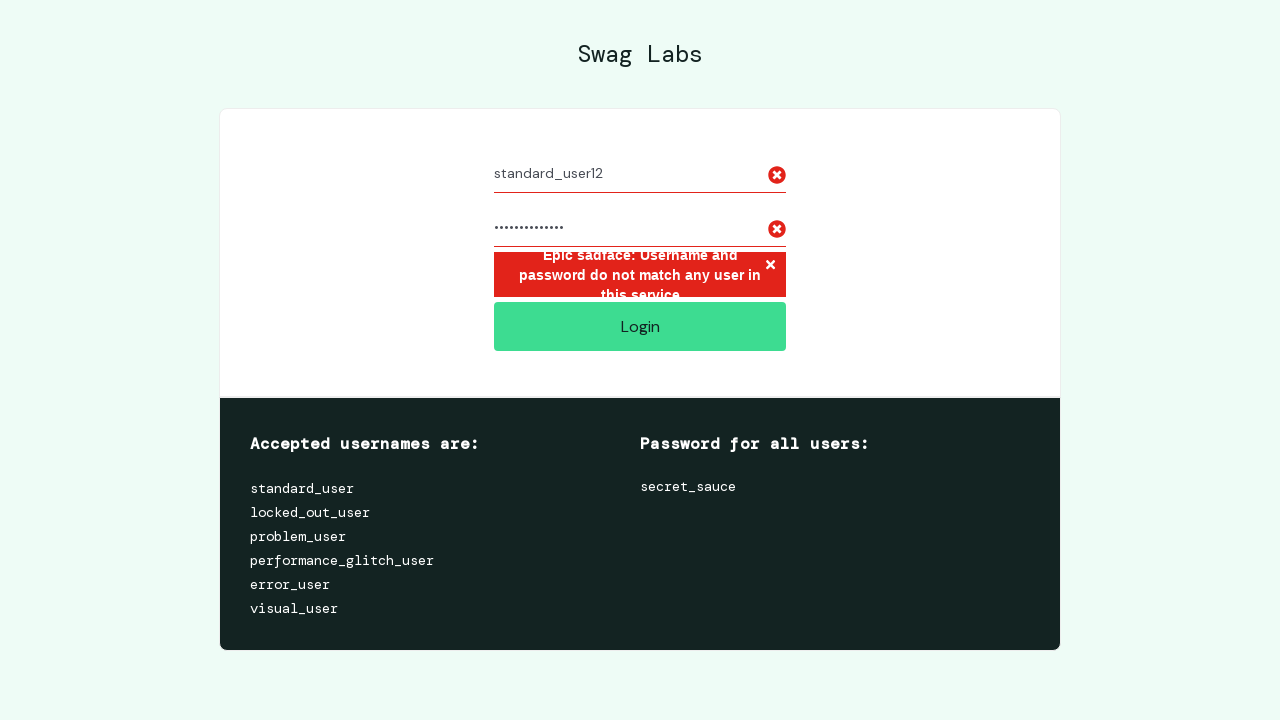